Tests Bootstrap dropdown functionality by opening a dropdown menu and selecting a specific option from the list

Starting URL: https://v4-alpha.getbootstrap.com/components/dropdowns/

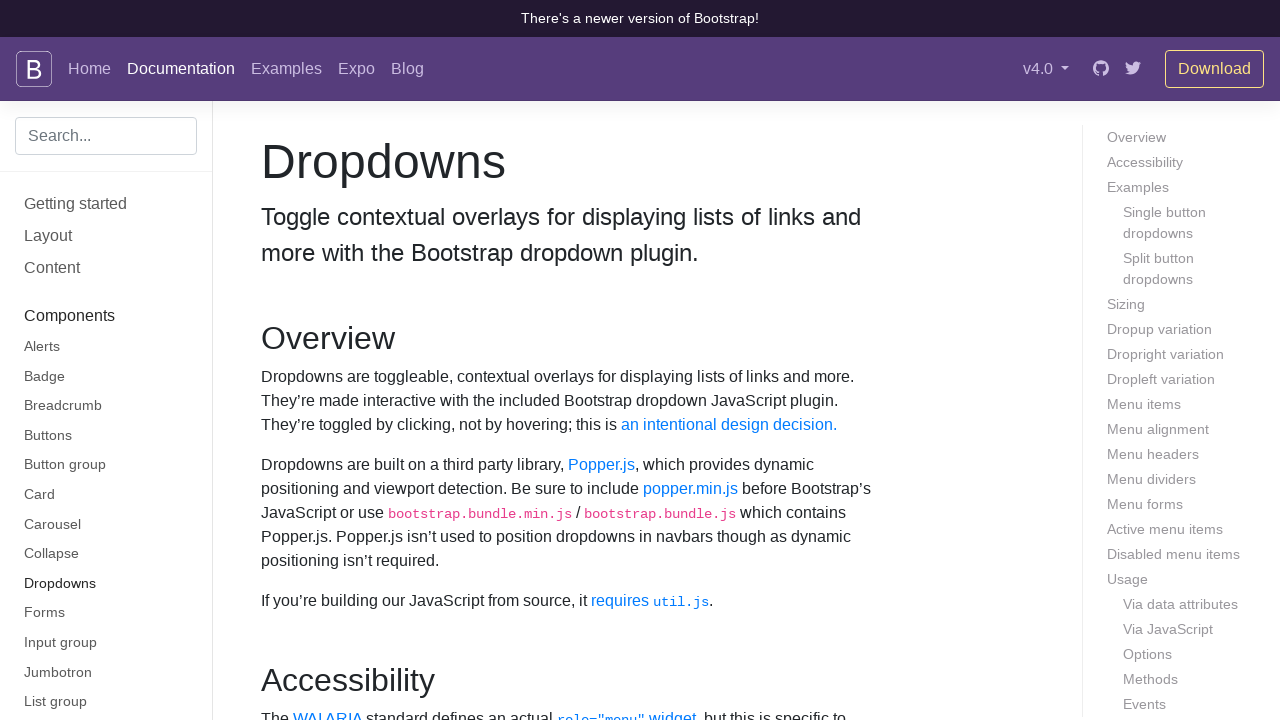

Clicked dropdown button to open menu at (370, 360) on #dropdownMenuButton
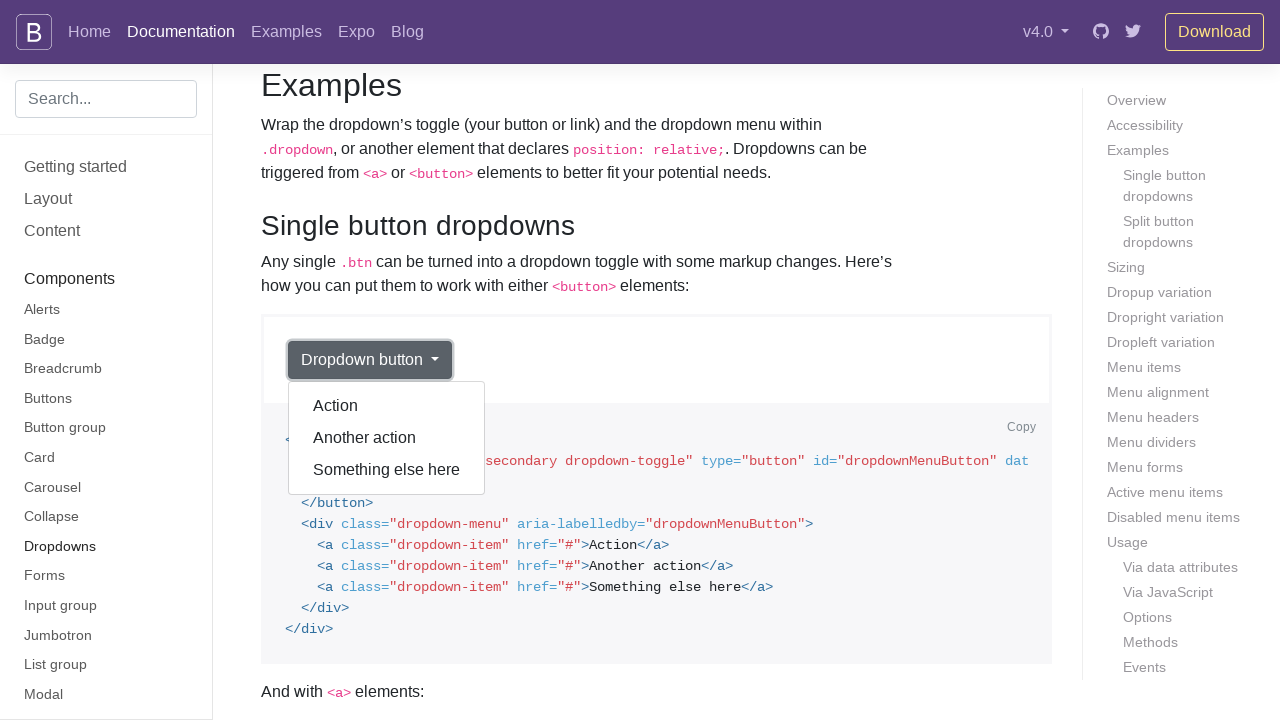

Dropdown menu became visible
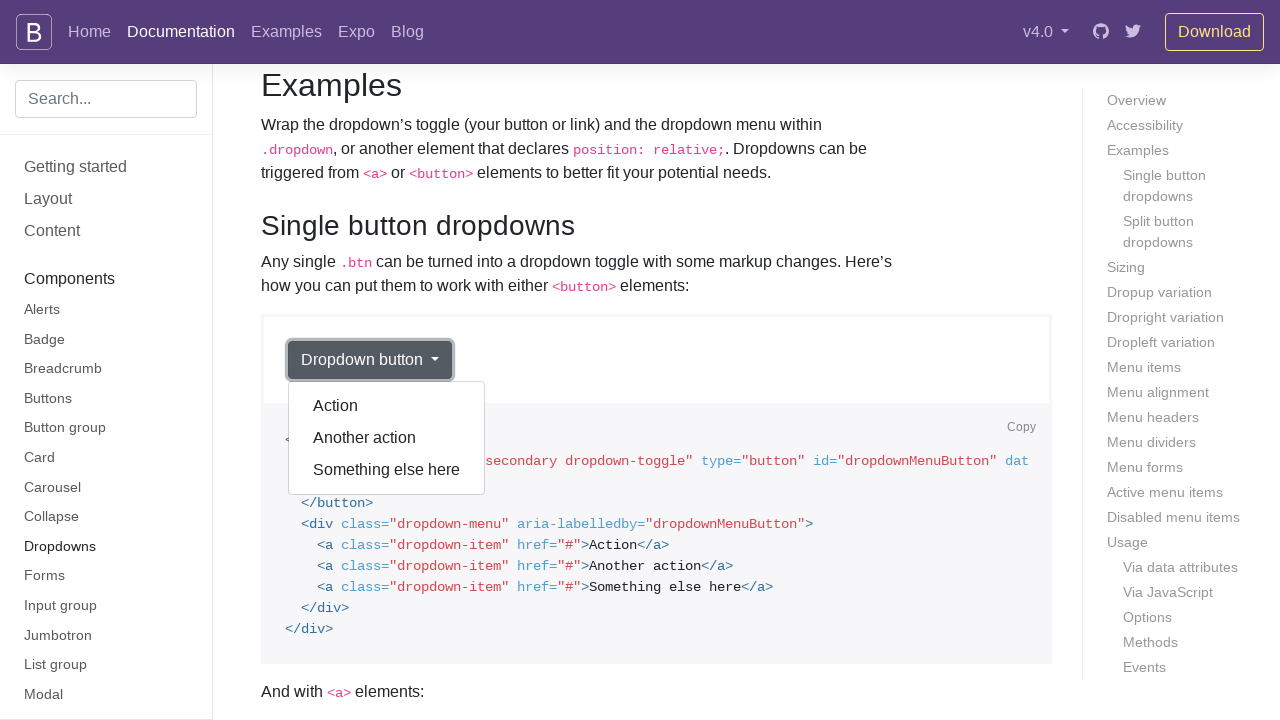

Retrieved all dropdown menu options
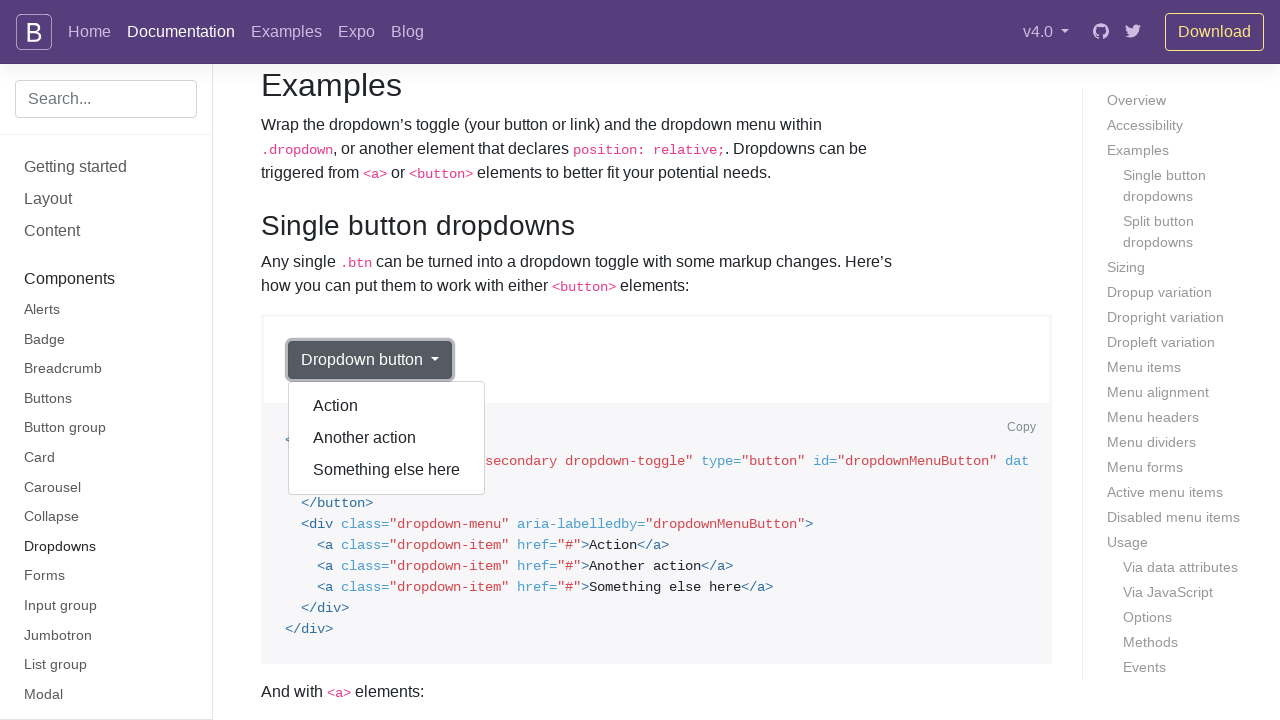

Selected 'Another action' option from dropdown menu at (387, 438) on div.dropdown-menu[aria-labelledby='dropdownMenuButton'] a >> nth=1
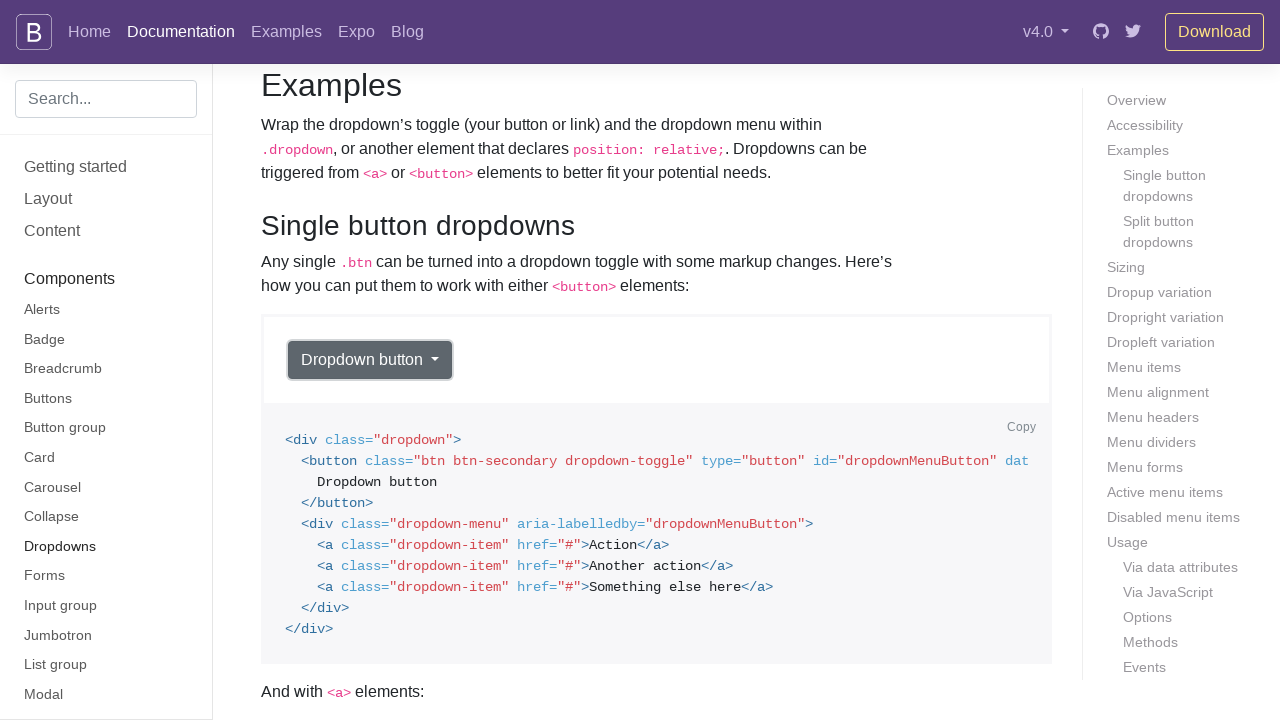

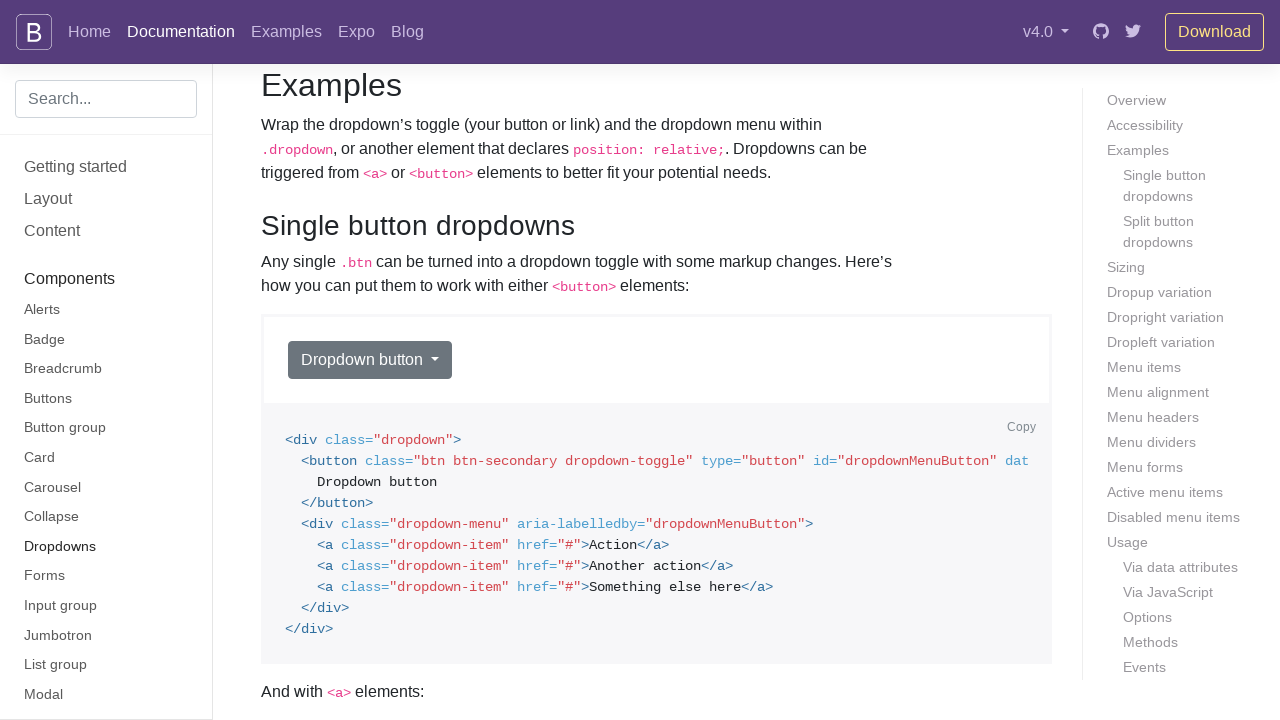